Tests explicit wait functionality by clicking the Remove button and waiting for the "It's gone!" message to become visible

Starting URL: https://the-internet.herokuapp.com/dynamic_controls

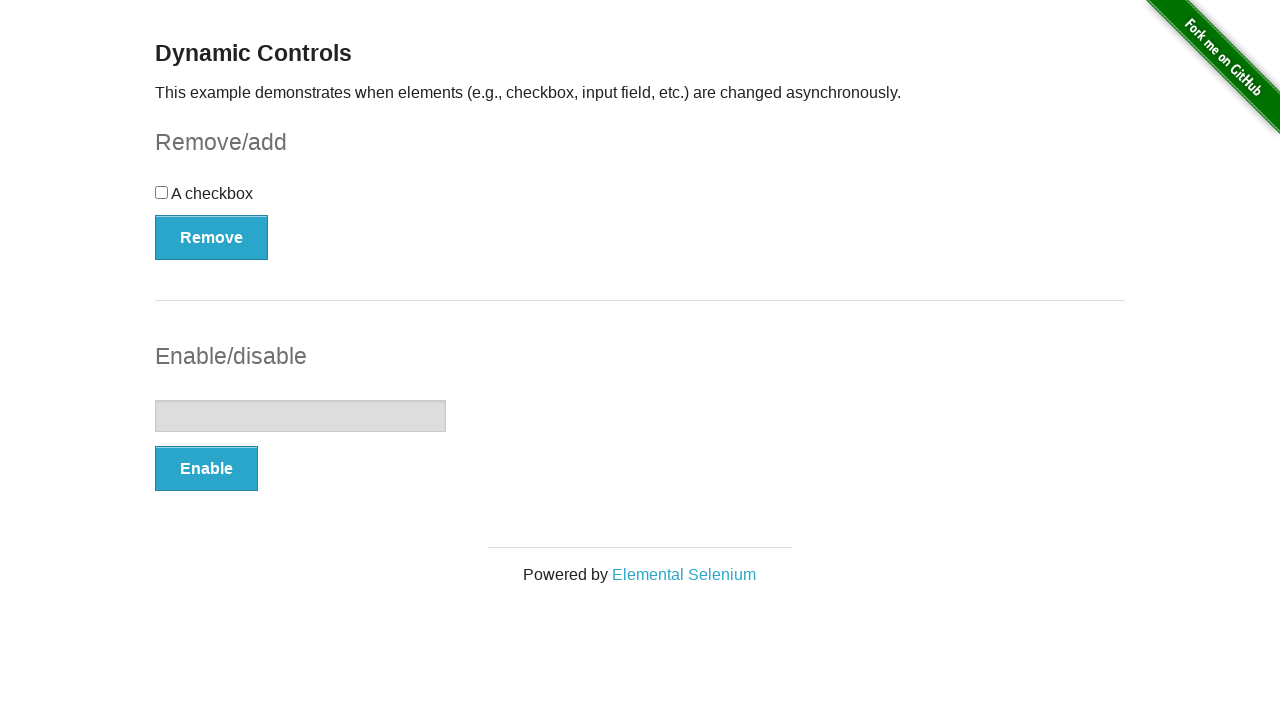

Clicked the Remove button at (212, 237) on xpath=//button[@type='button']
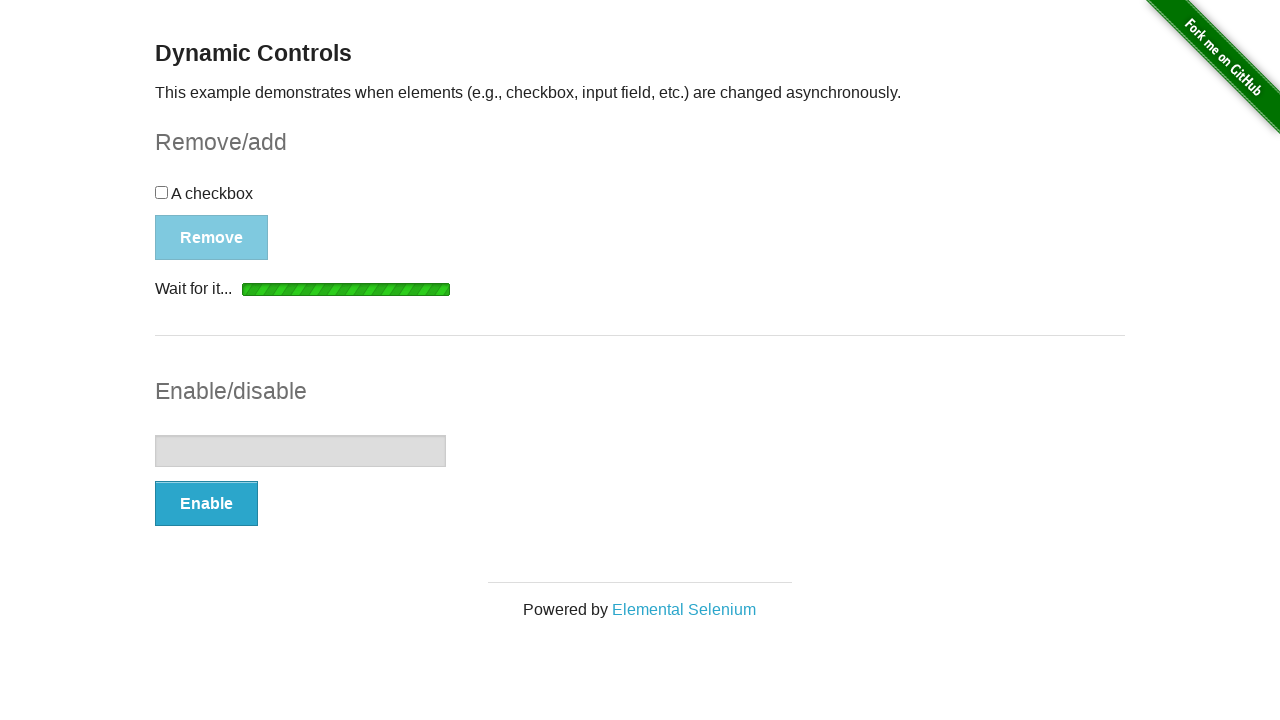

Waited for the message element to become visible
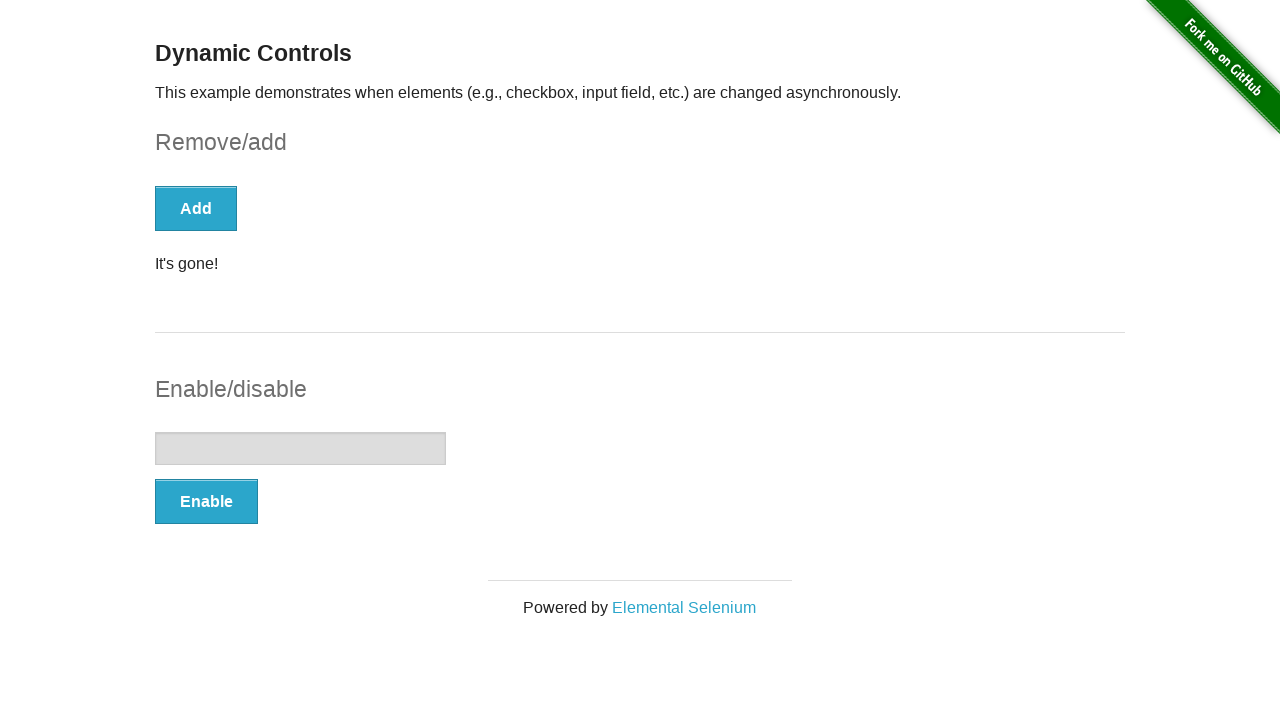

Retrieved the message text content
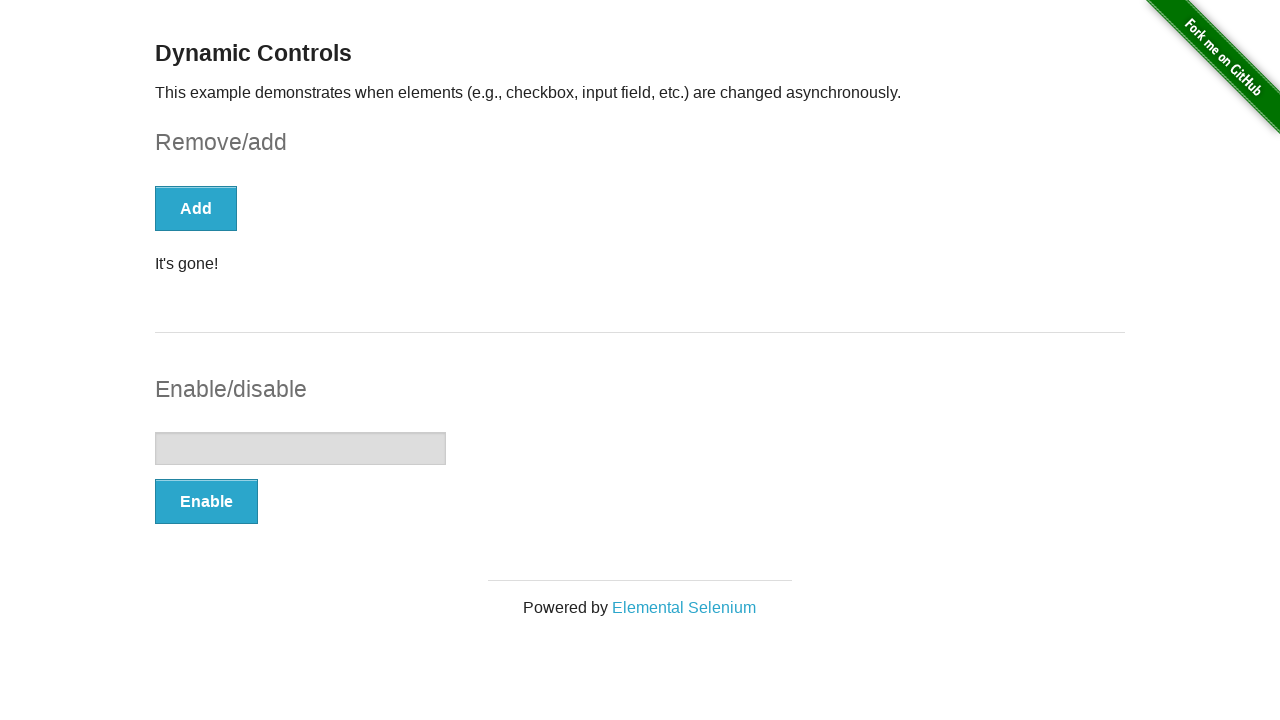

Verified the message text is 'It's gone!'
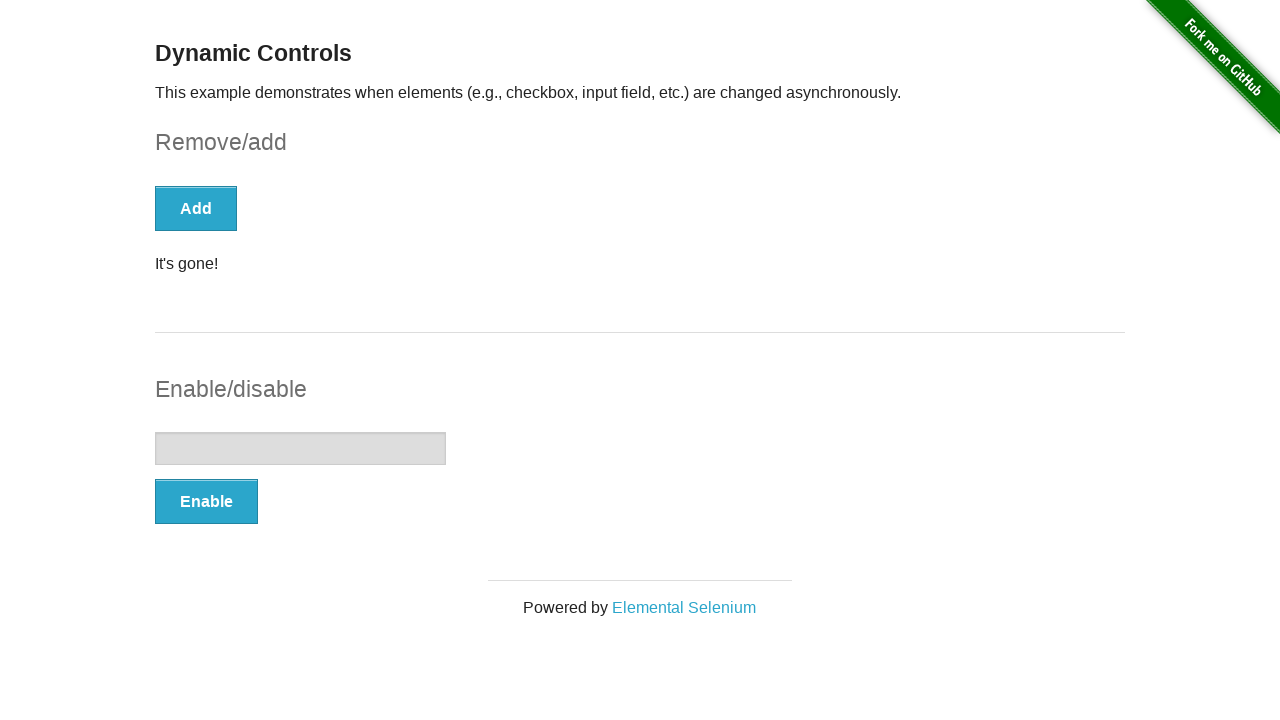

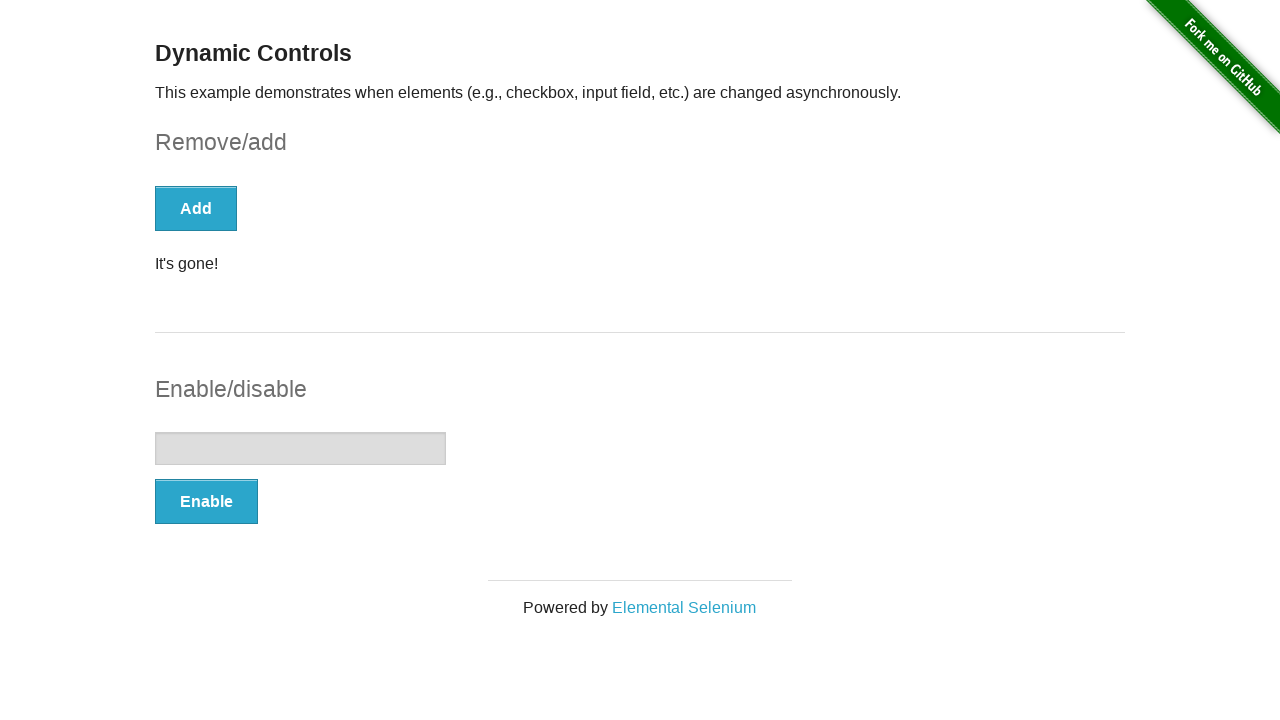